Tests multi-tab functionality by opening W3Schools, clicking a link that opens in a new tab, interacting with the new tab, then switching back to the original tab to perform a search

Starting URL: https://www.w3schools.com/

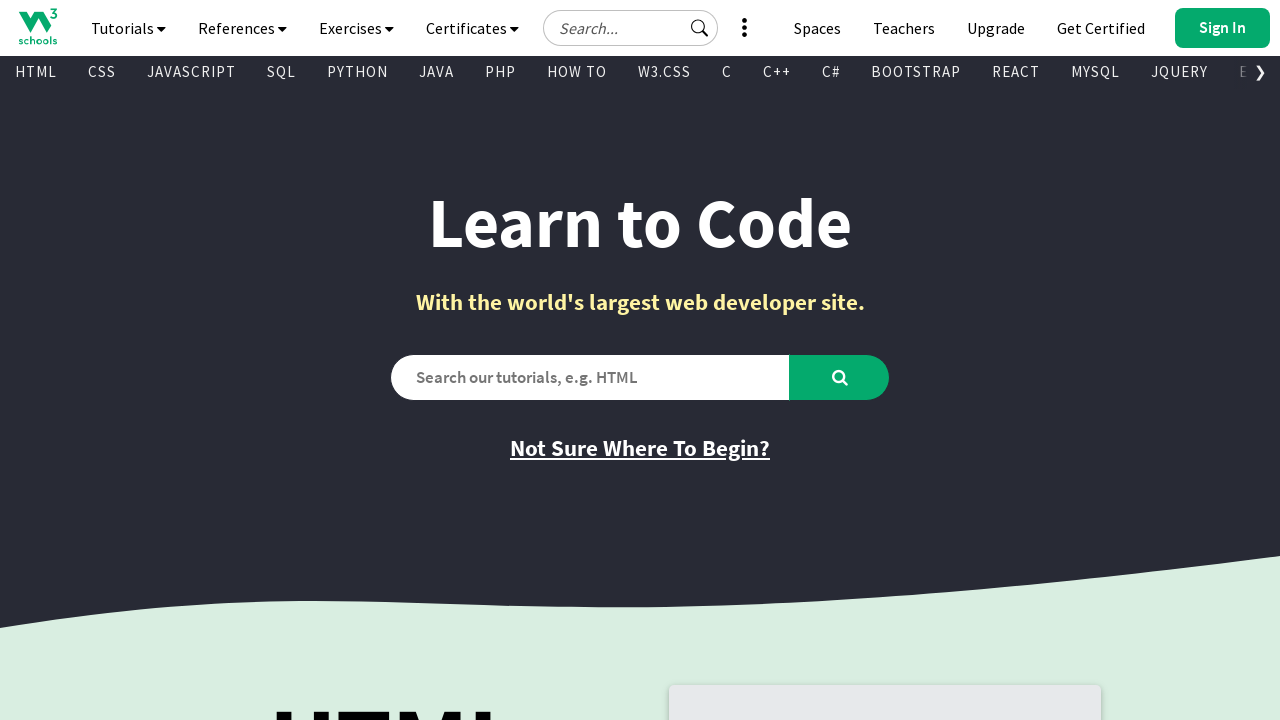

Clicked 'Get Certified' link to open new tab at (1101, 28) on a:has-text('Get Certified')
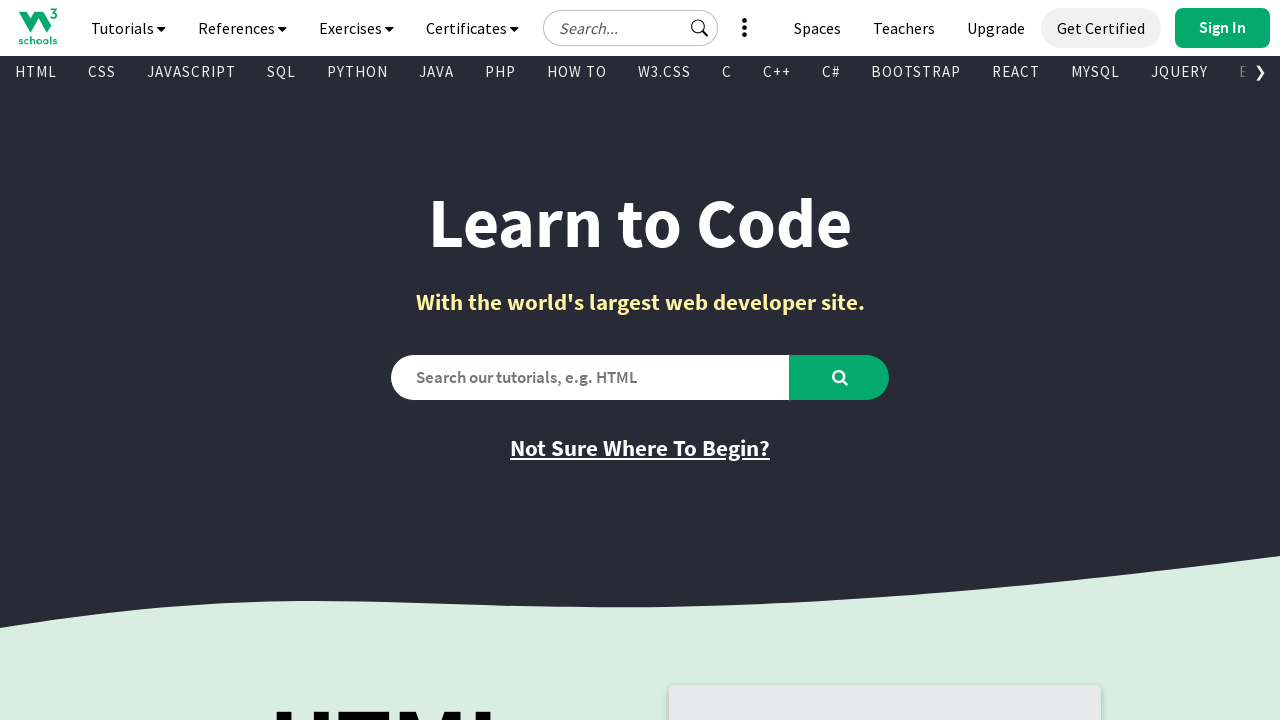

New tab opened and captured
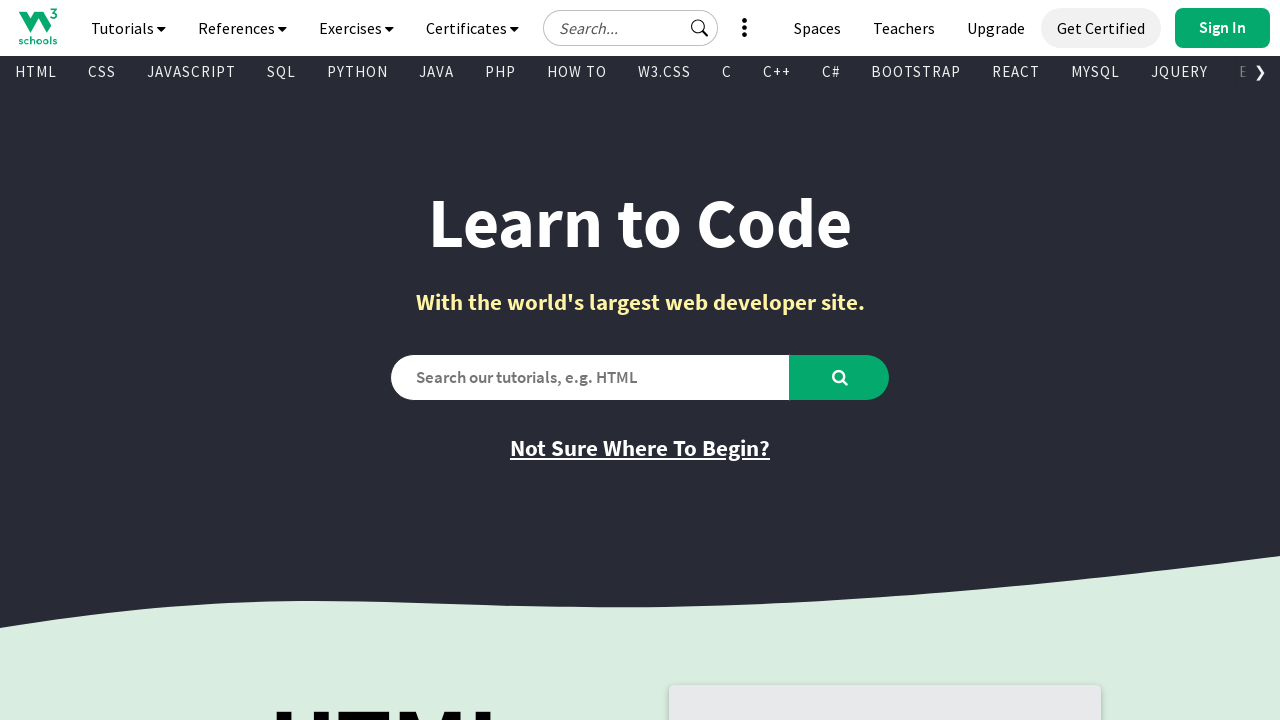

New tab finished loading
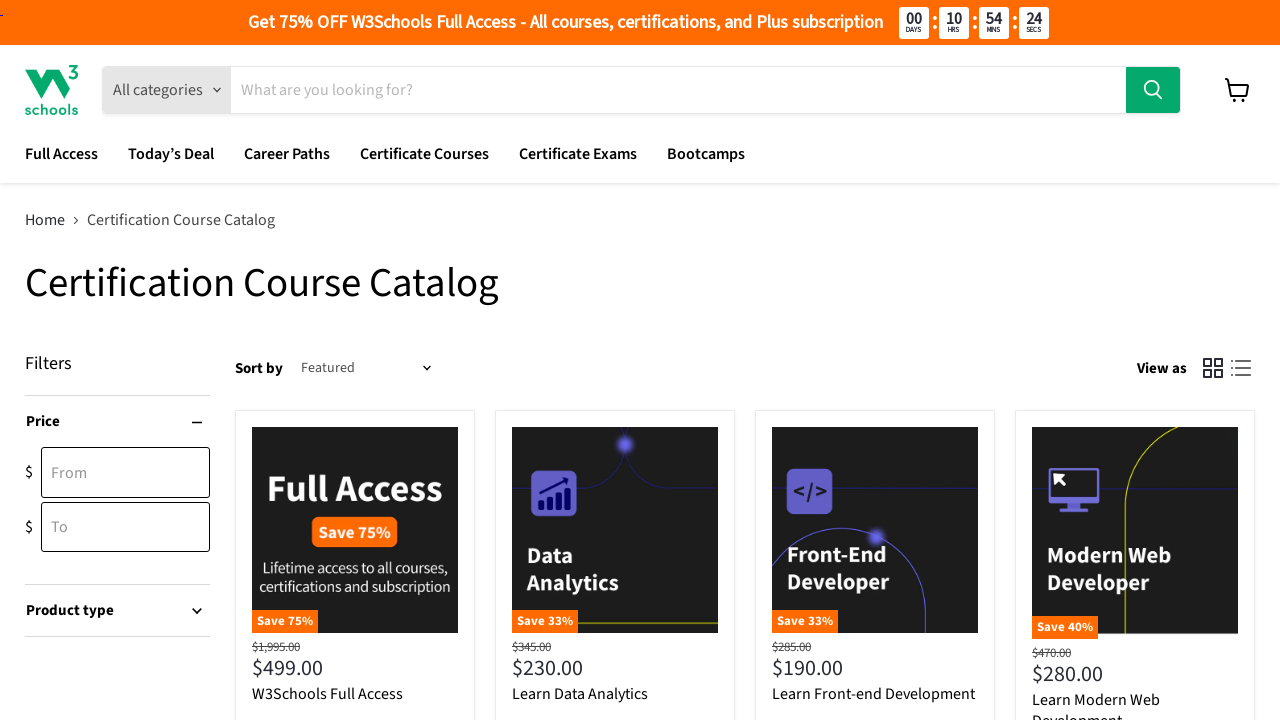

Filled price filter field with '1000' in new tab on #filter-Price-0-from
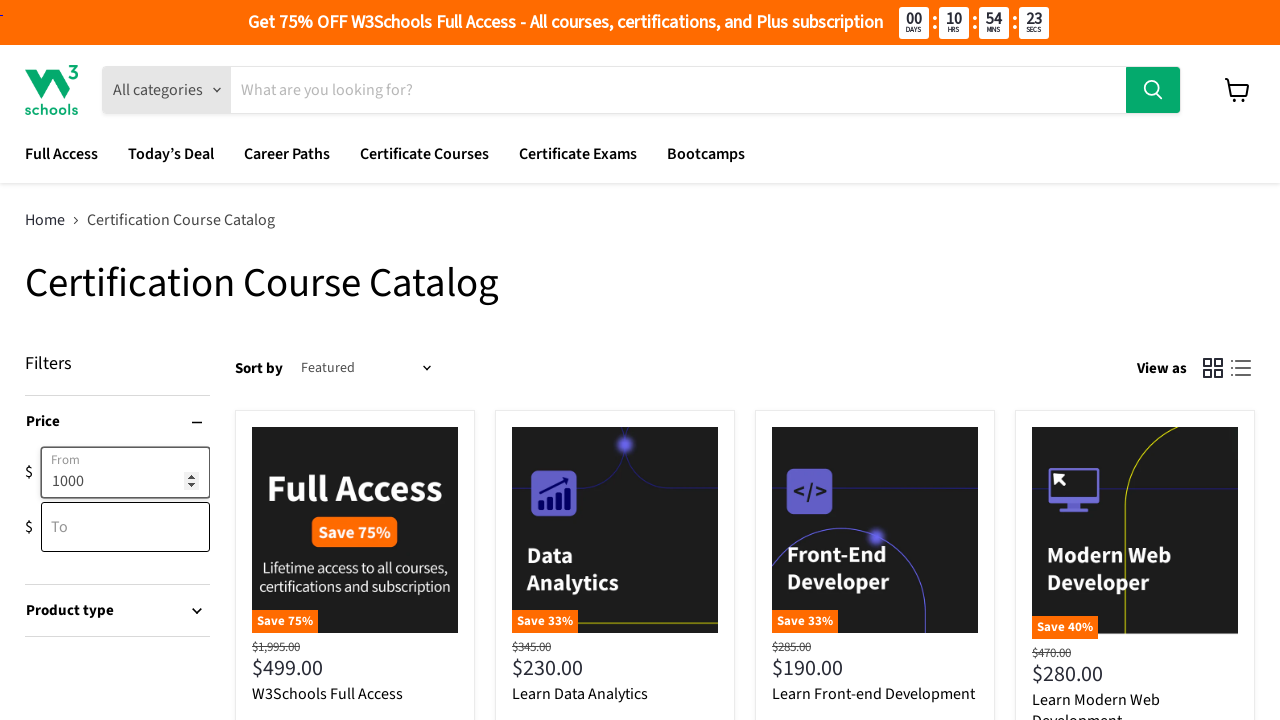

Switched back to original tab
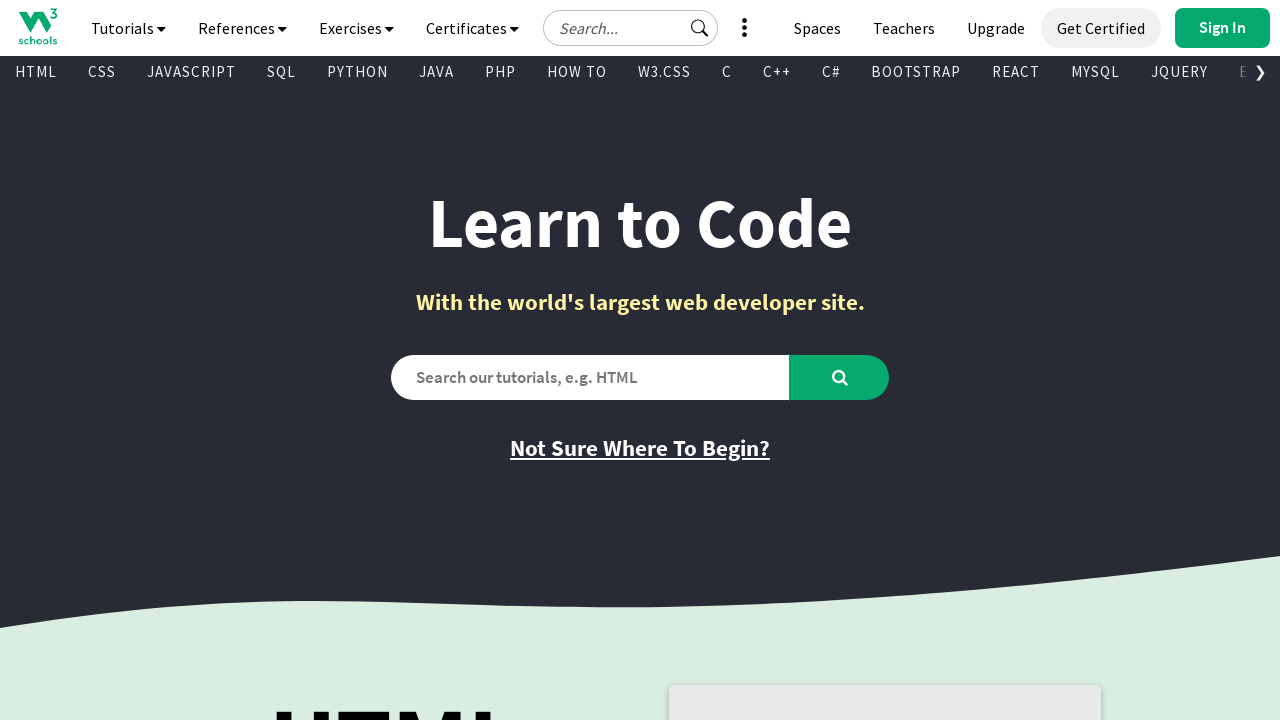

Filled search input with 'test' in original tab on #tnb-google-search-input
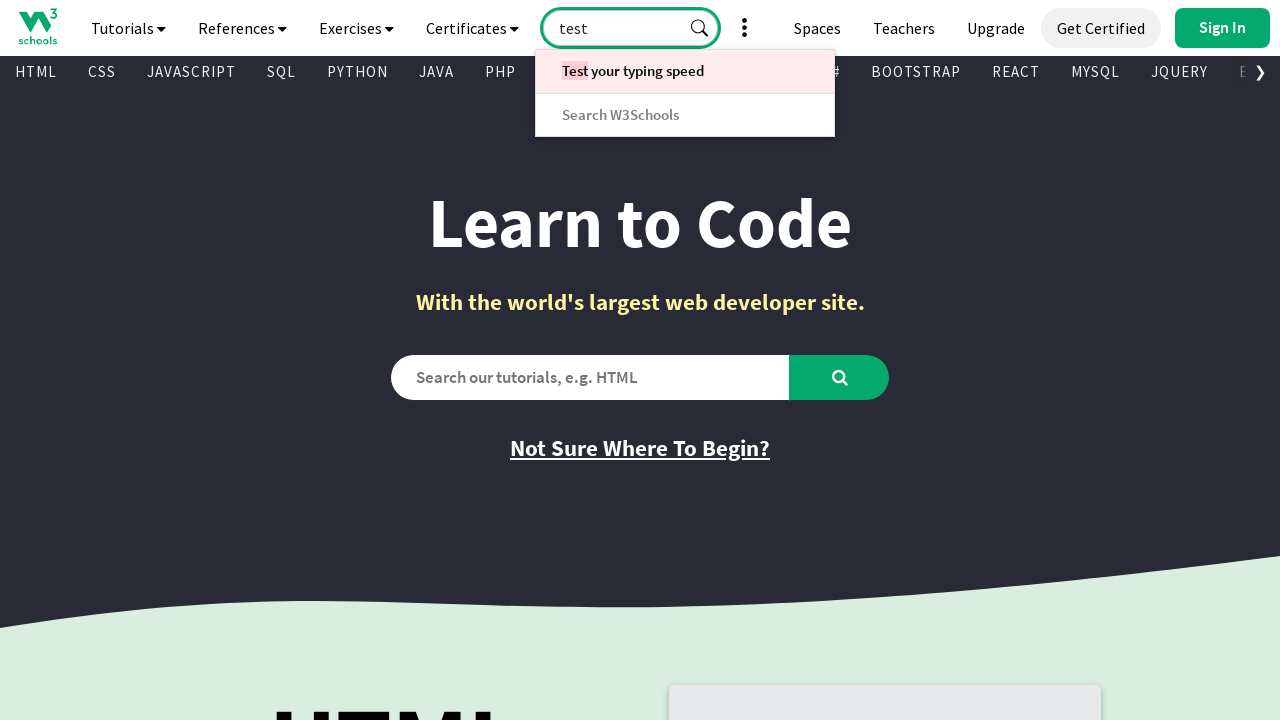

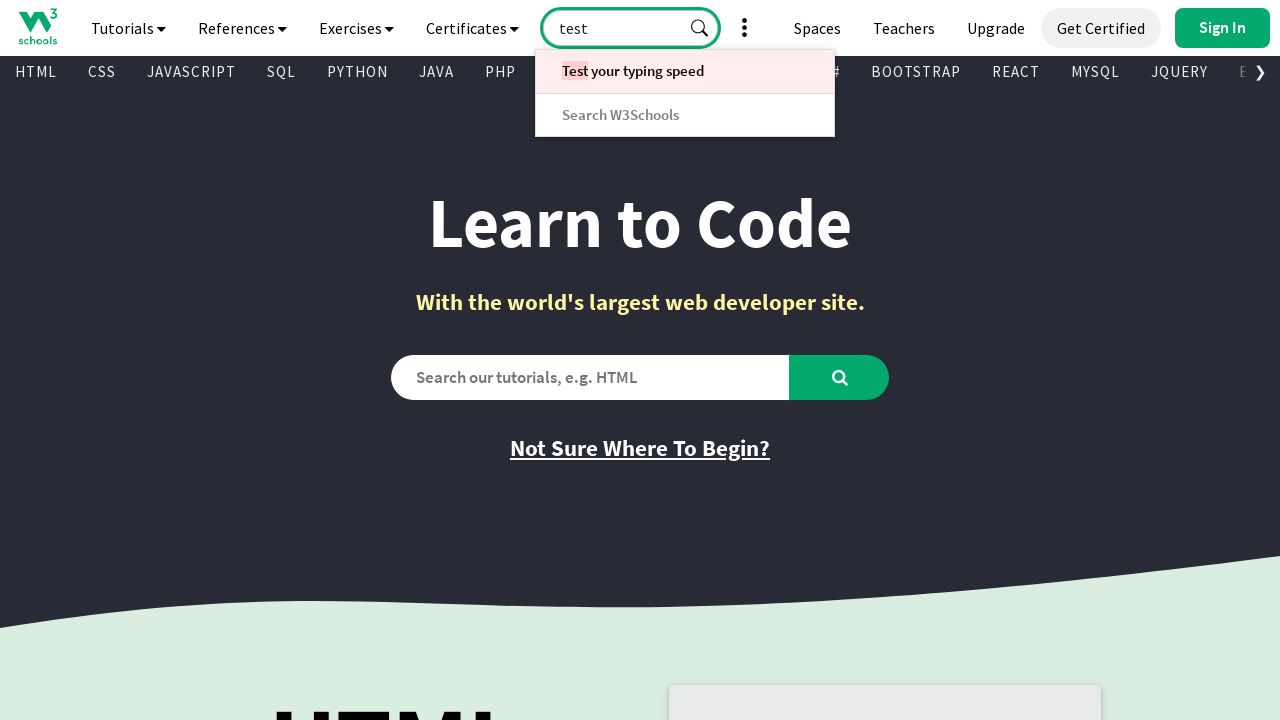